Tests double-click functionality on a button and verifies the resulting text change

Starting URL: https://automationfc.github.io/basic-form/index.html

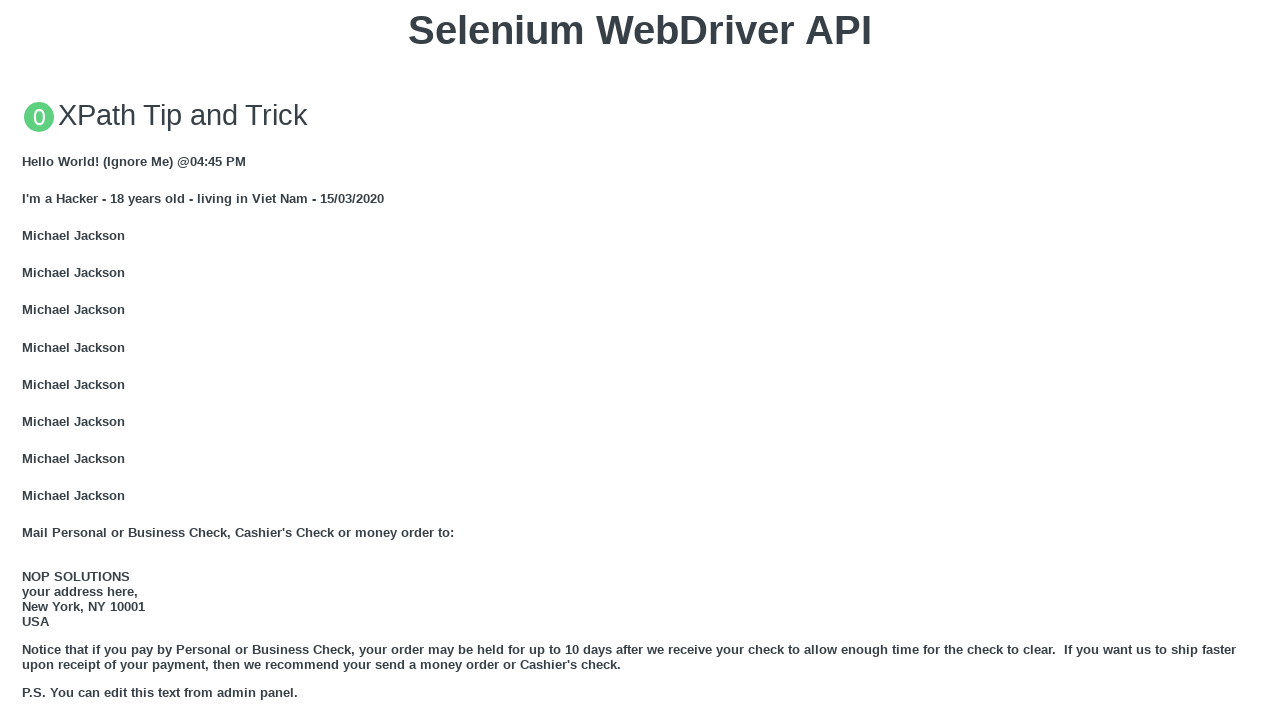

Double-clicked the 'Double click me' button at (640, 361) on xpath=//button[text()='Double click me']
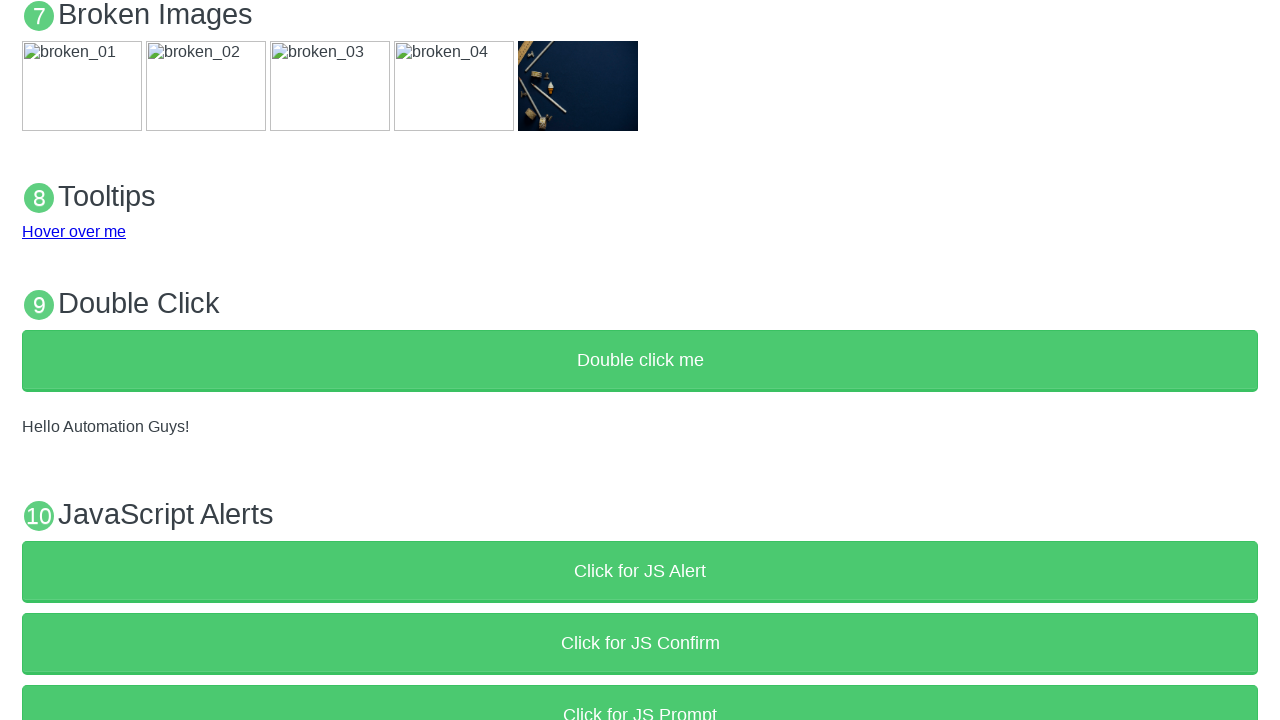

Located demo text element
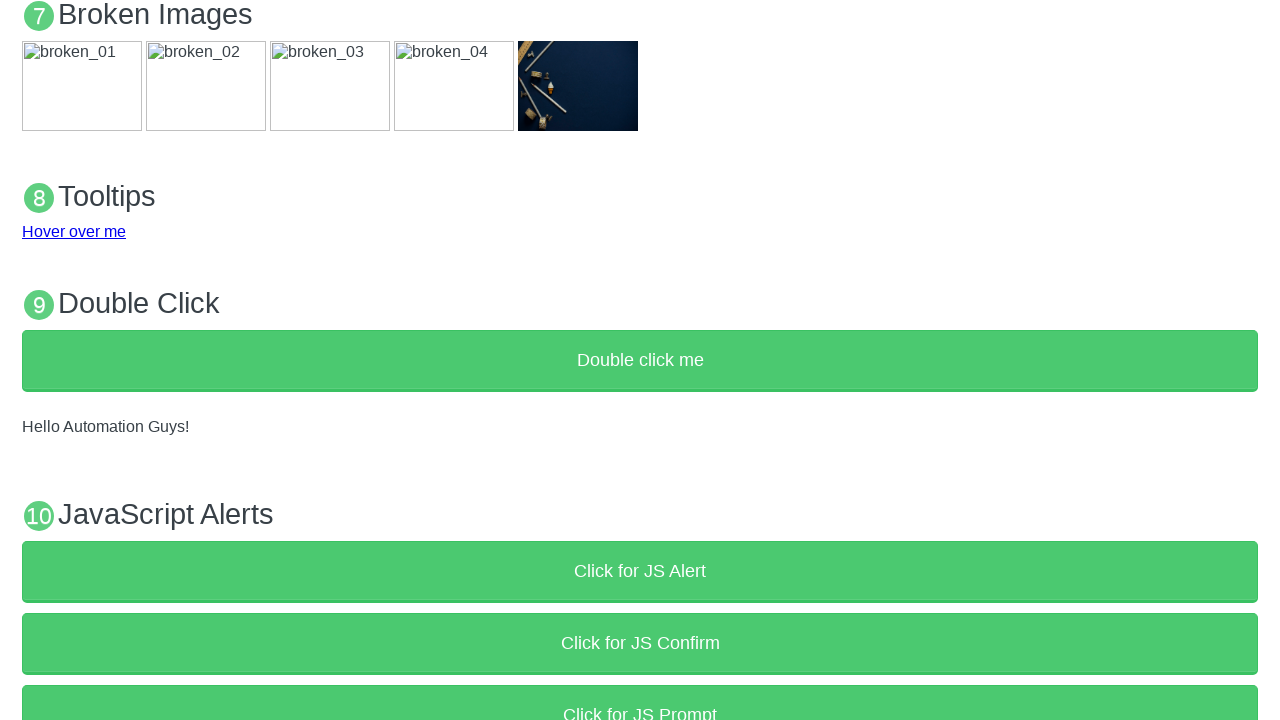

Verified demo text displays 'Hello Automation Guys!' after double-click
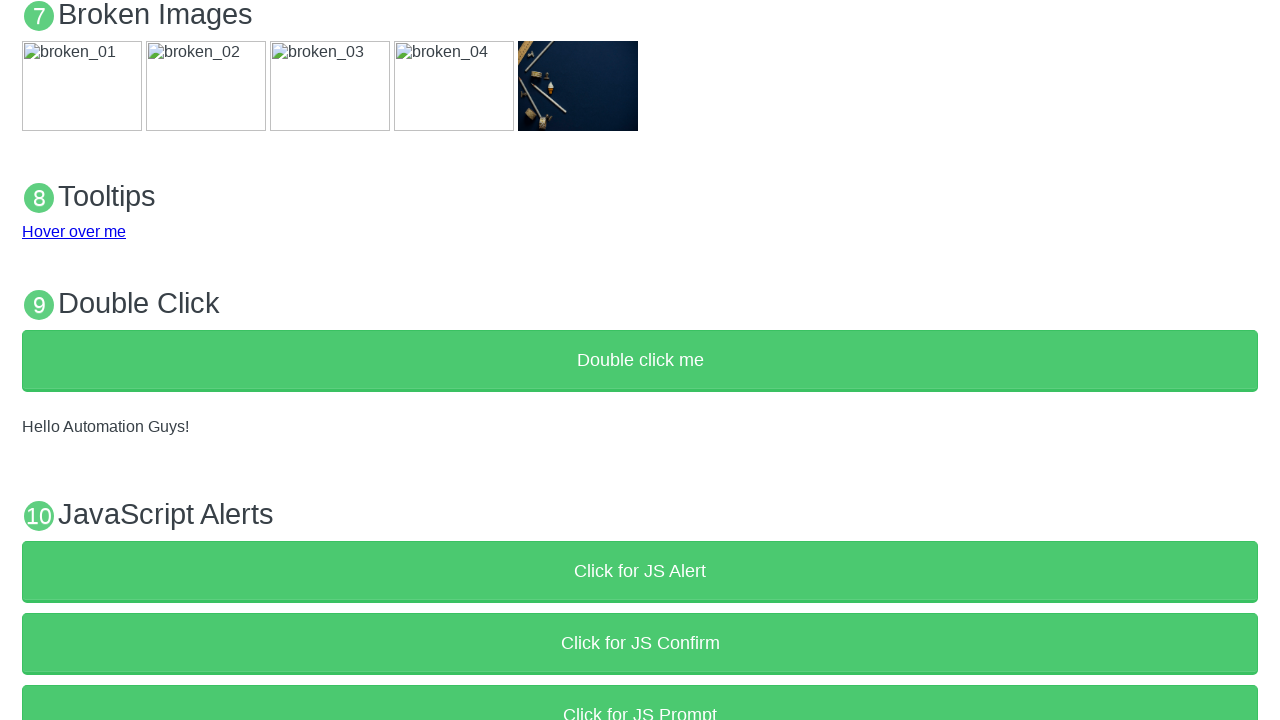

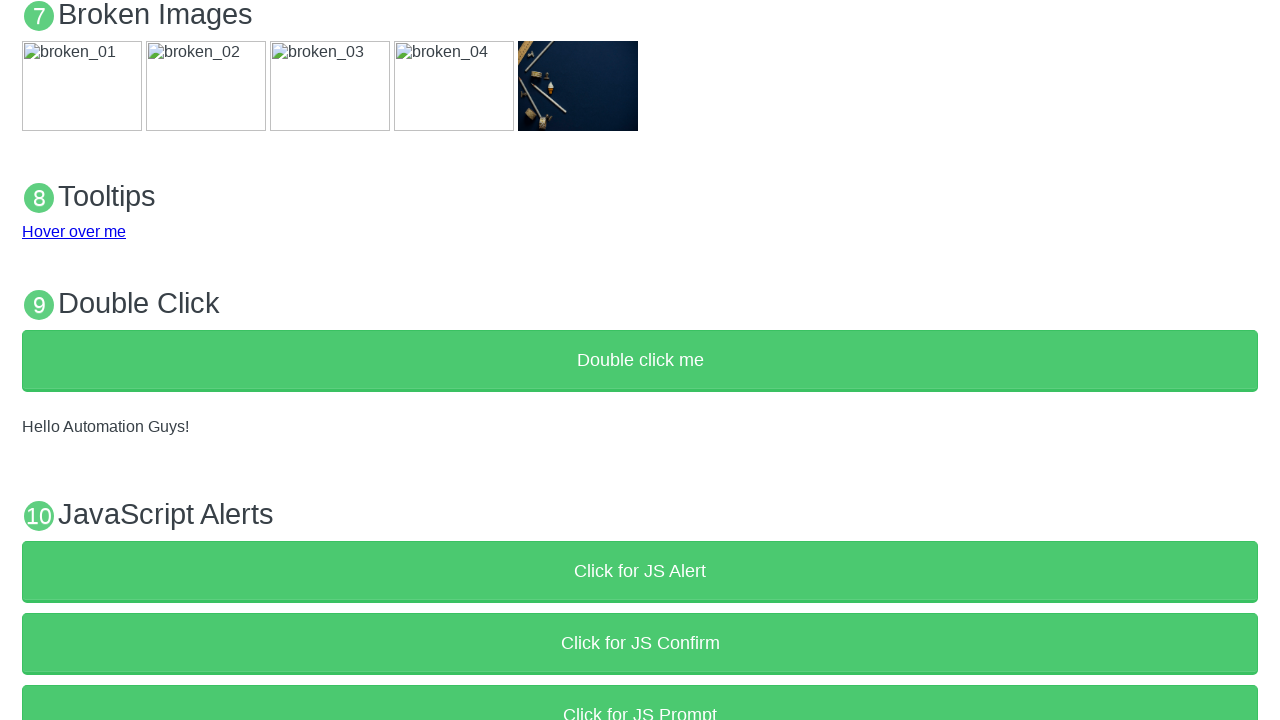